Tests multi-select dropdown functionality by opening a passenger selection dropdown, incrementing the adult passenger count 4 times by clicking the increment button, then closing the dropdown.

Starting URL: https://rahulshettyacademy.com/dropdownsPractise/

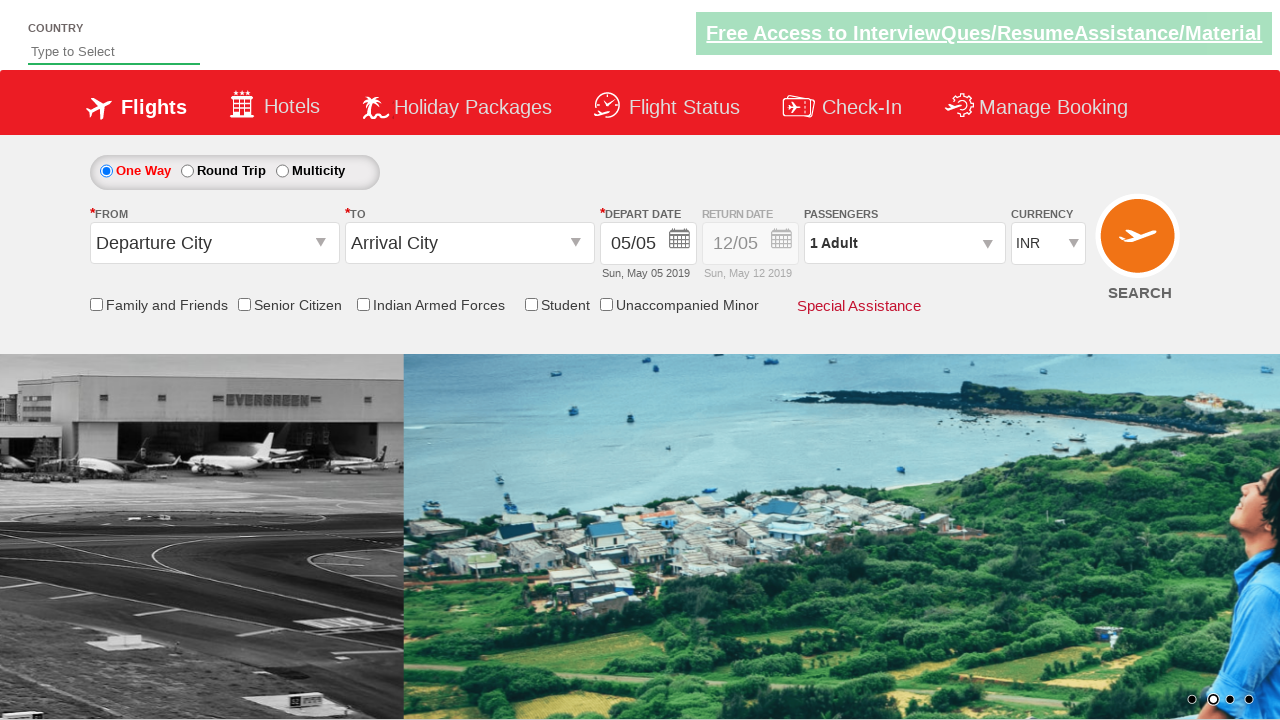

Clicked passenger info dropdown to open it at (904, 243) on #divpaxinfo
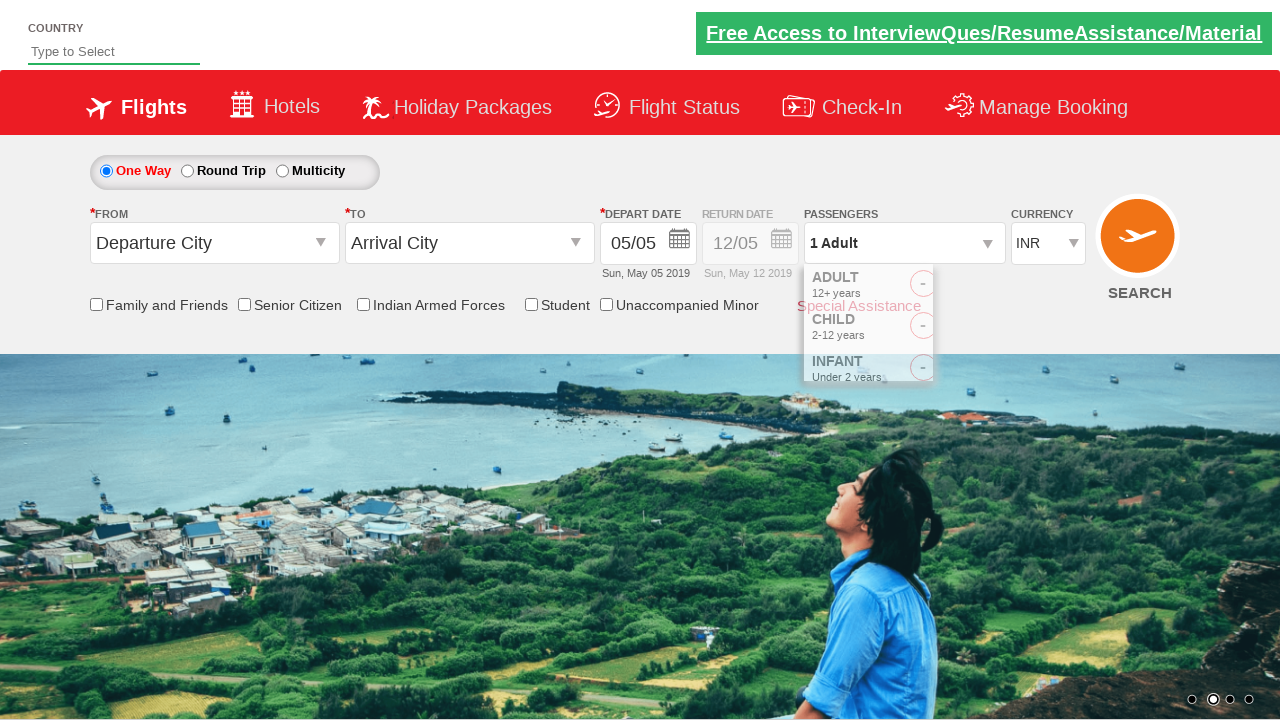

Adult increment button became visible
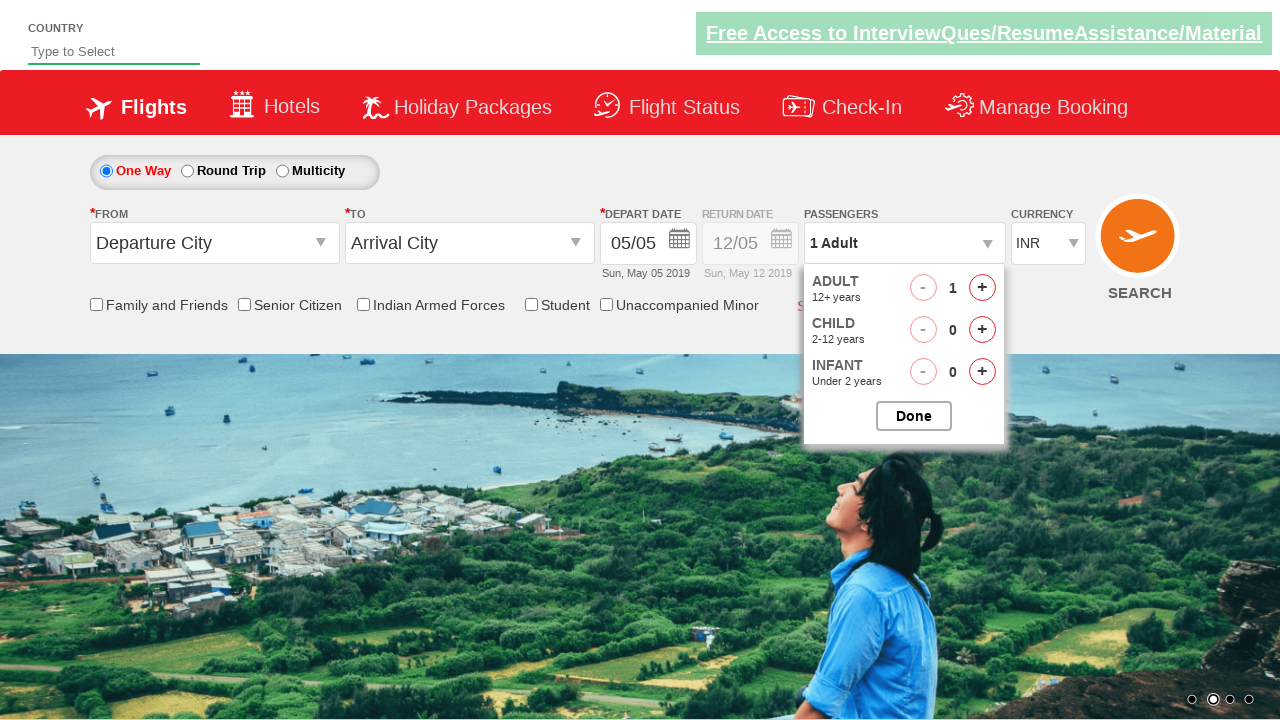

Clicked adult increment button (click 1 of 4) at (982, 288) on #hrefIncAdt
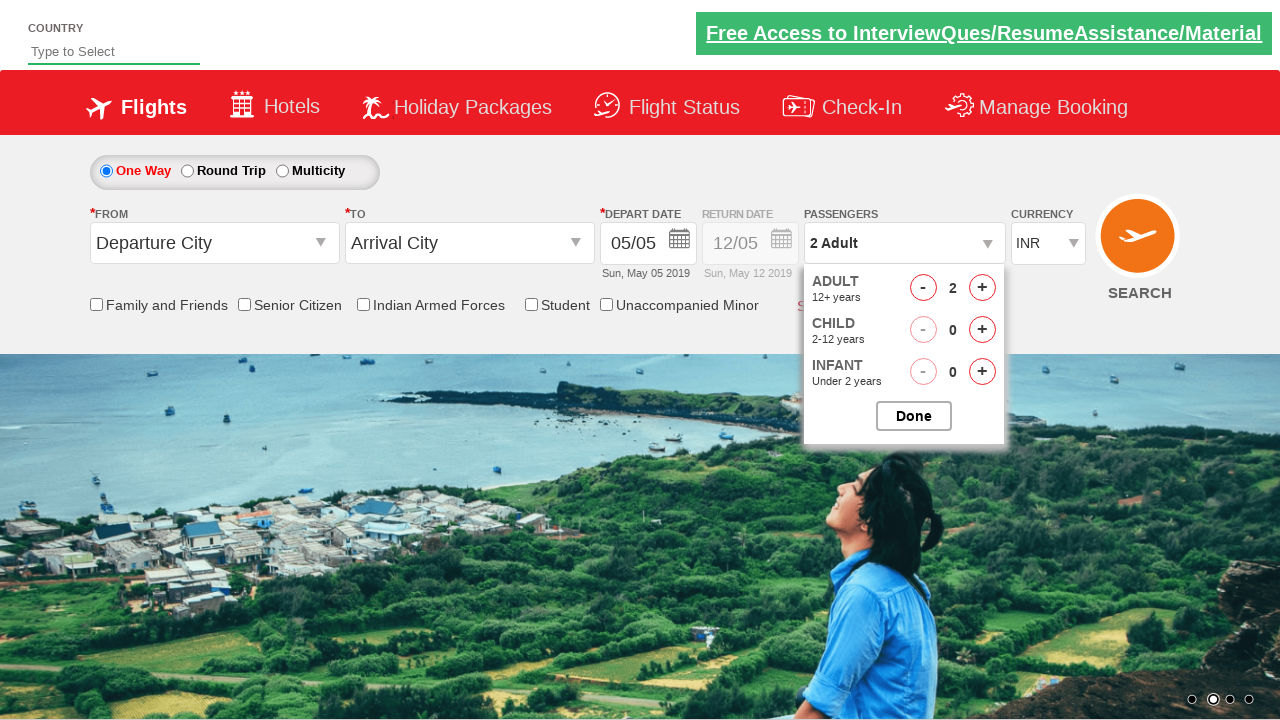

Waited 500ms between increment clicks
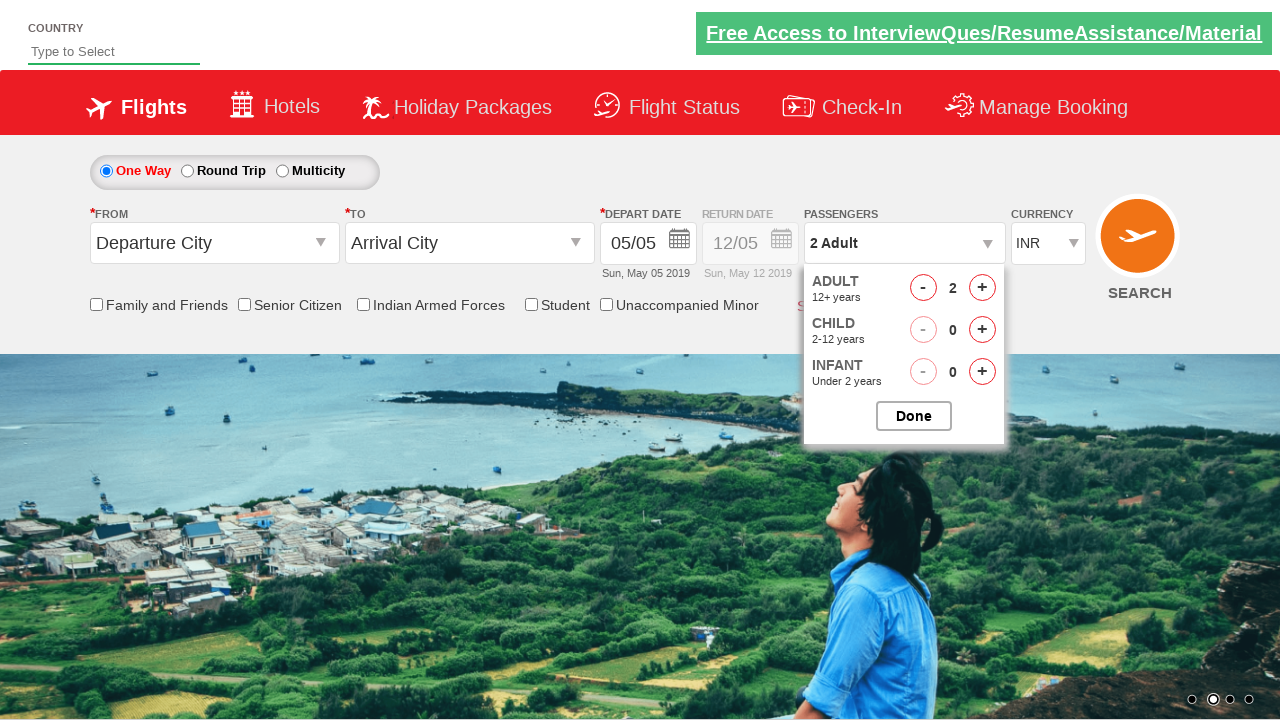

Clicked adult increment button (click 2 of 4) at (982, 288) on #hrefIncAdt
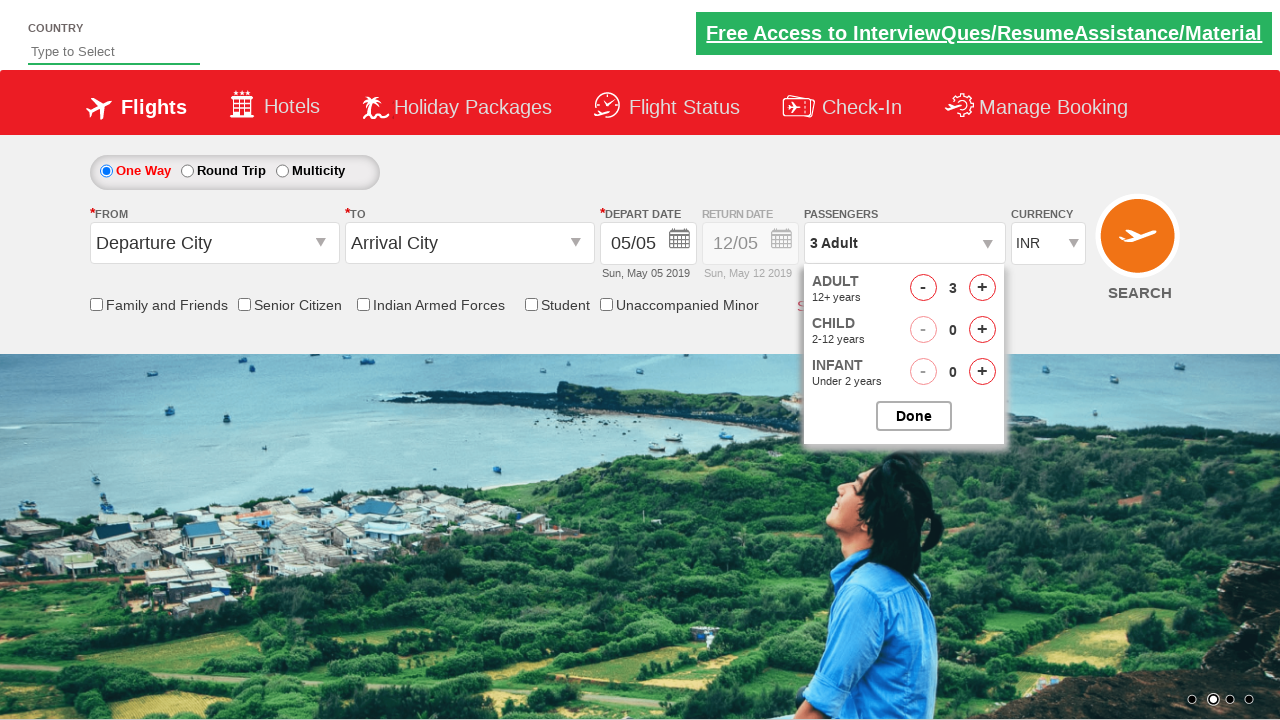

Waited 500ms between increment clicks
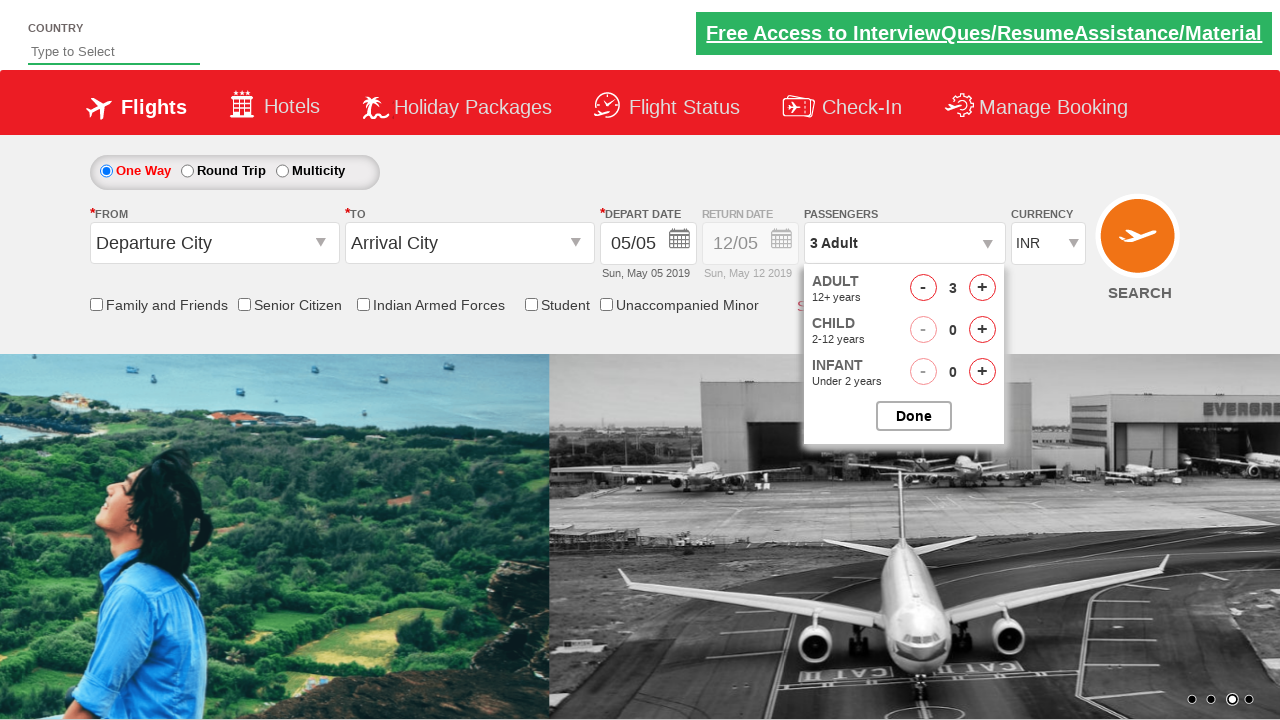

Clicked adult increment button (click 3 of 4) at (982, 288) on #hrefIncAdt
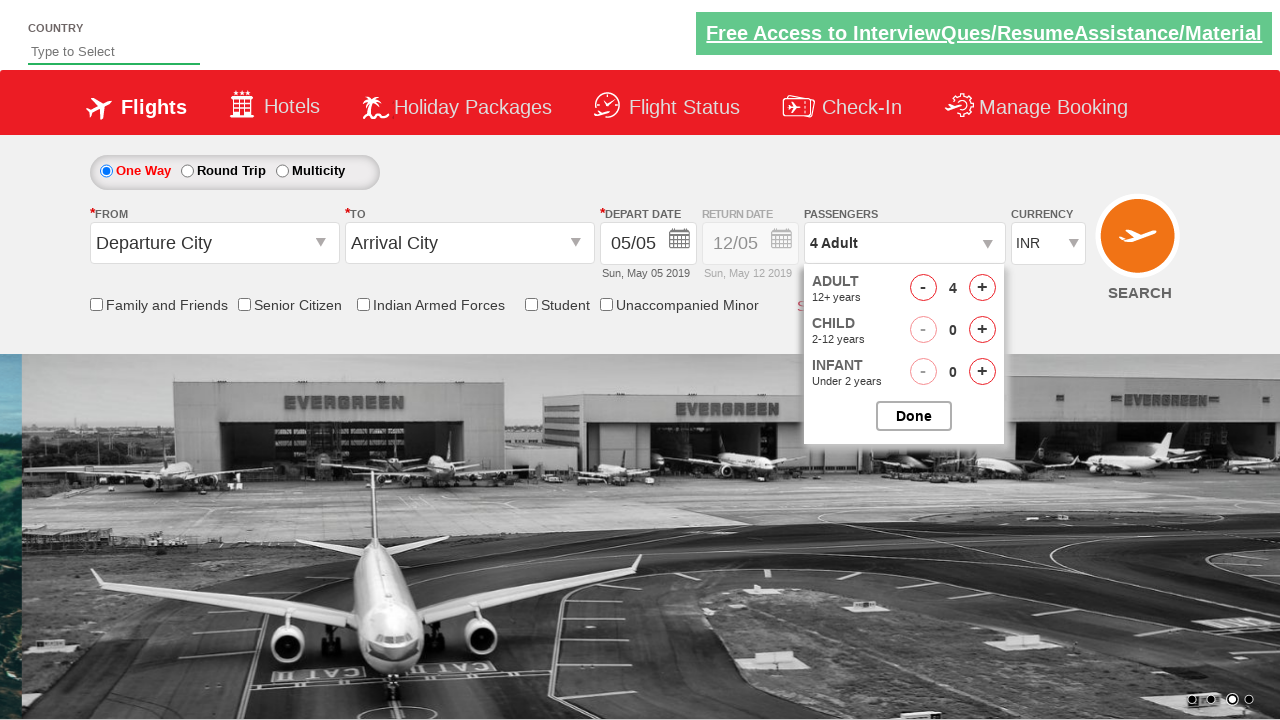

Waited 500ms between increment clicks
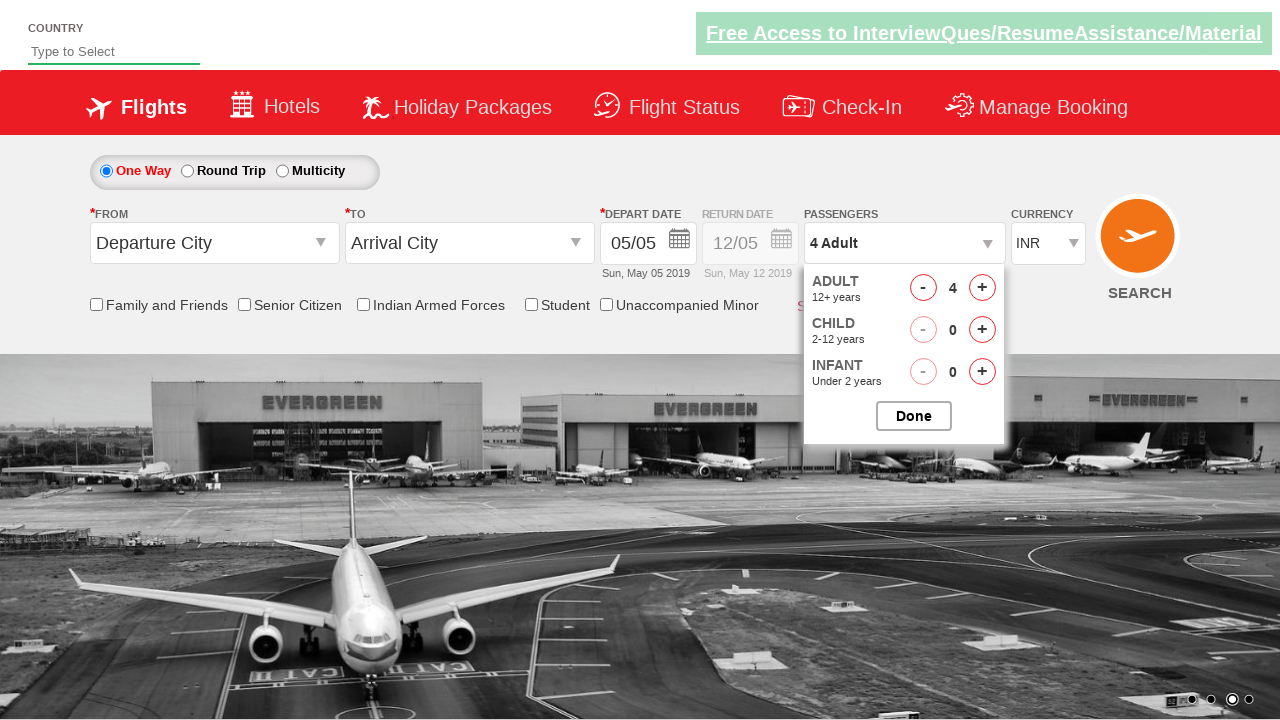

Clicked adult increment button (click 4 of 4) at (982, 288) on #hrefIncAdt
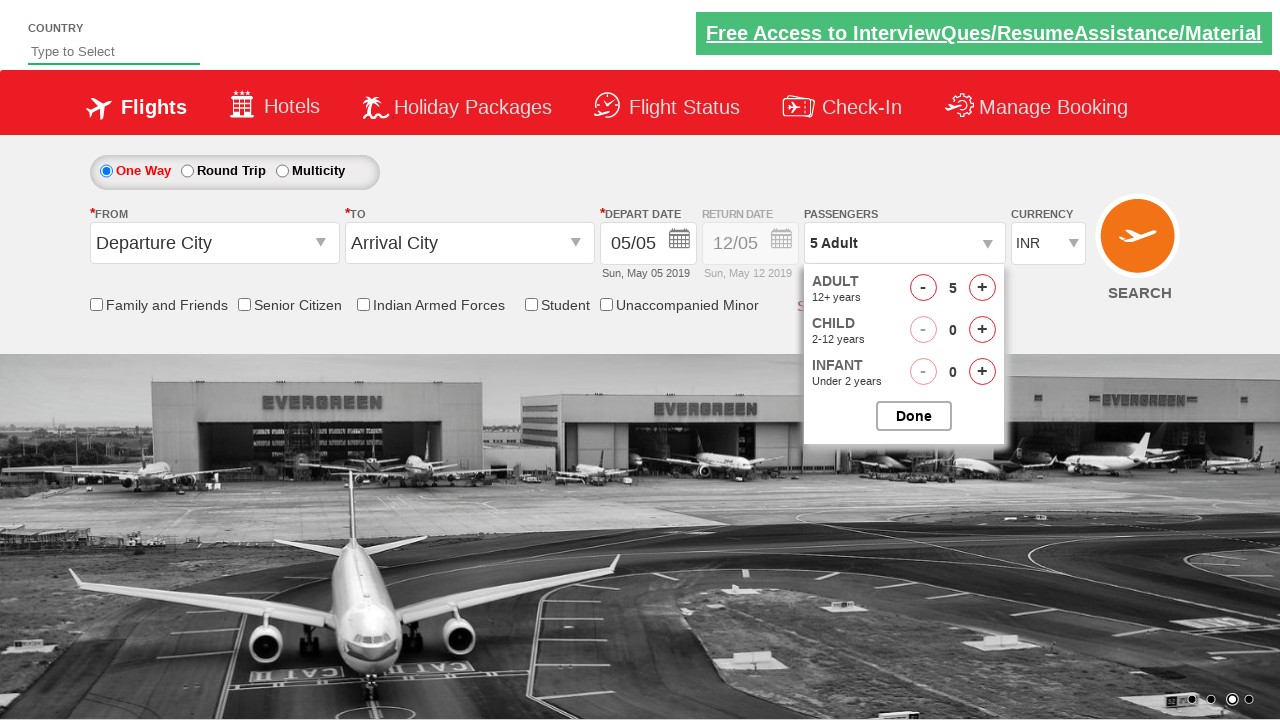

Waited 500ms between increment clicks
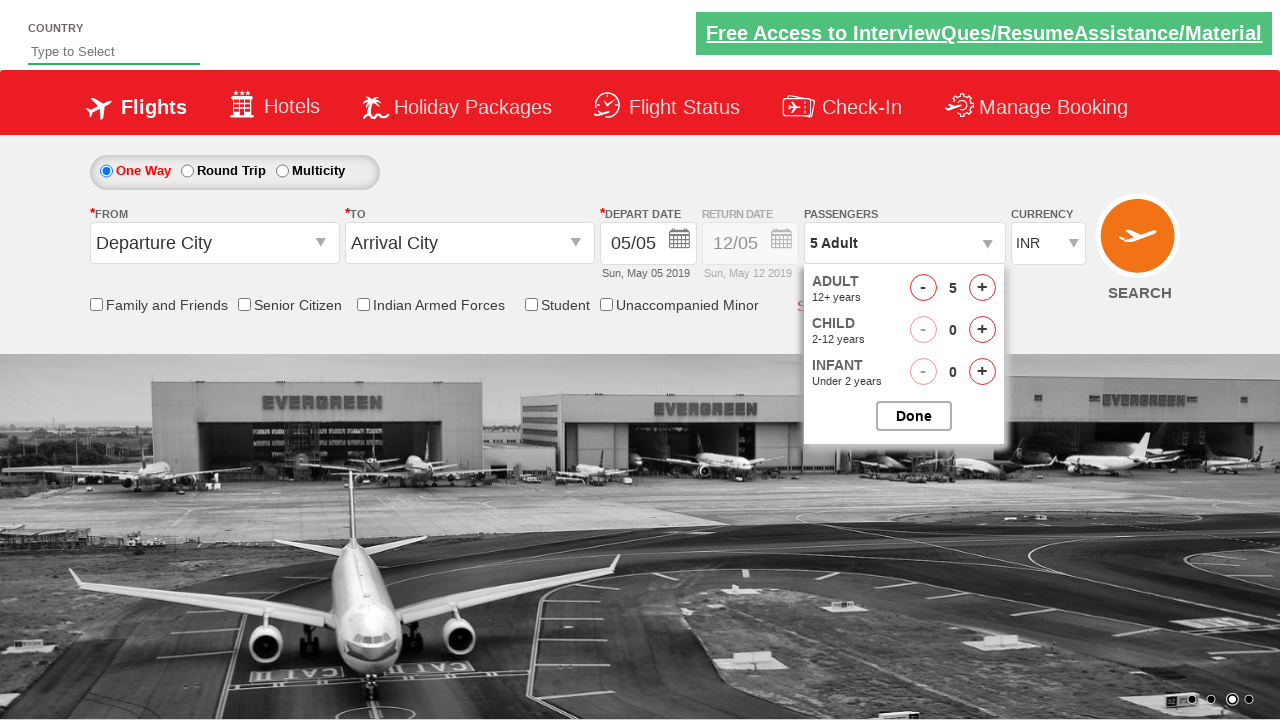

Closed passenger options dropdown at (914, 416) on #btnclosepaxoption
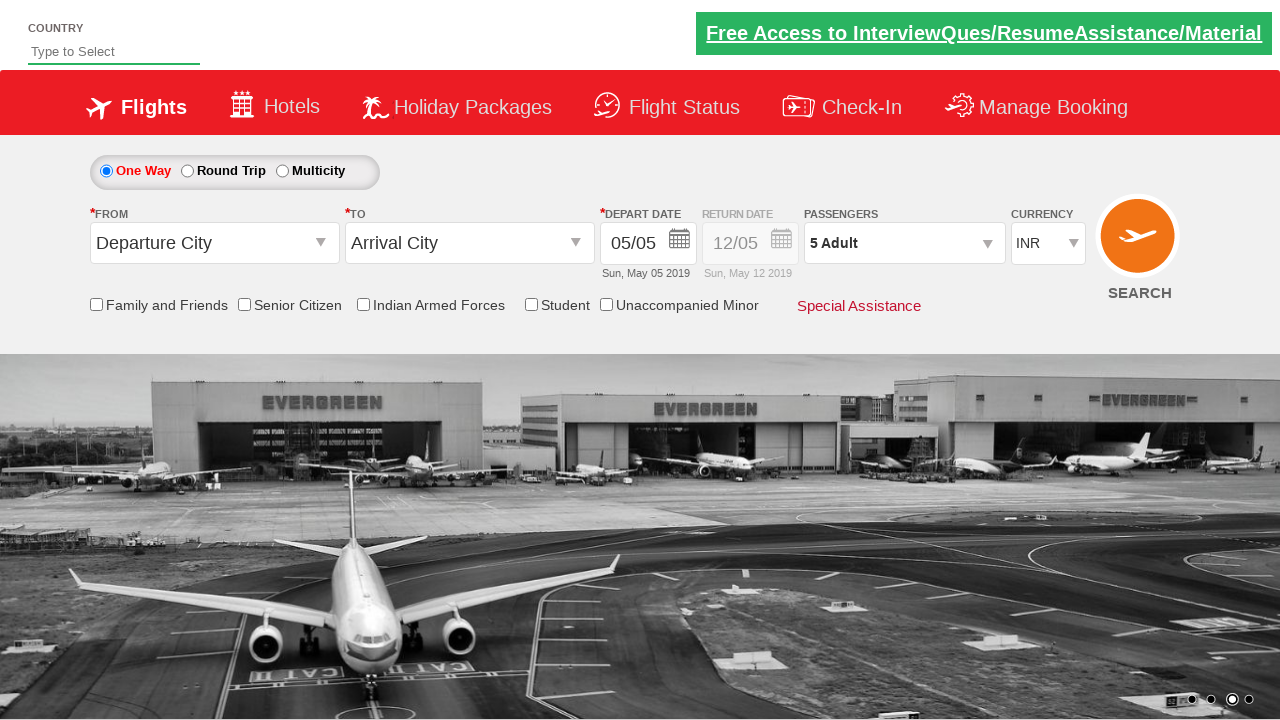

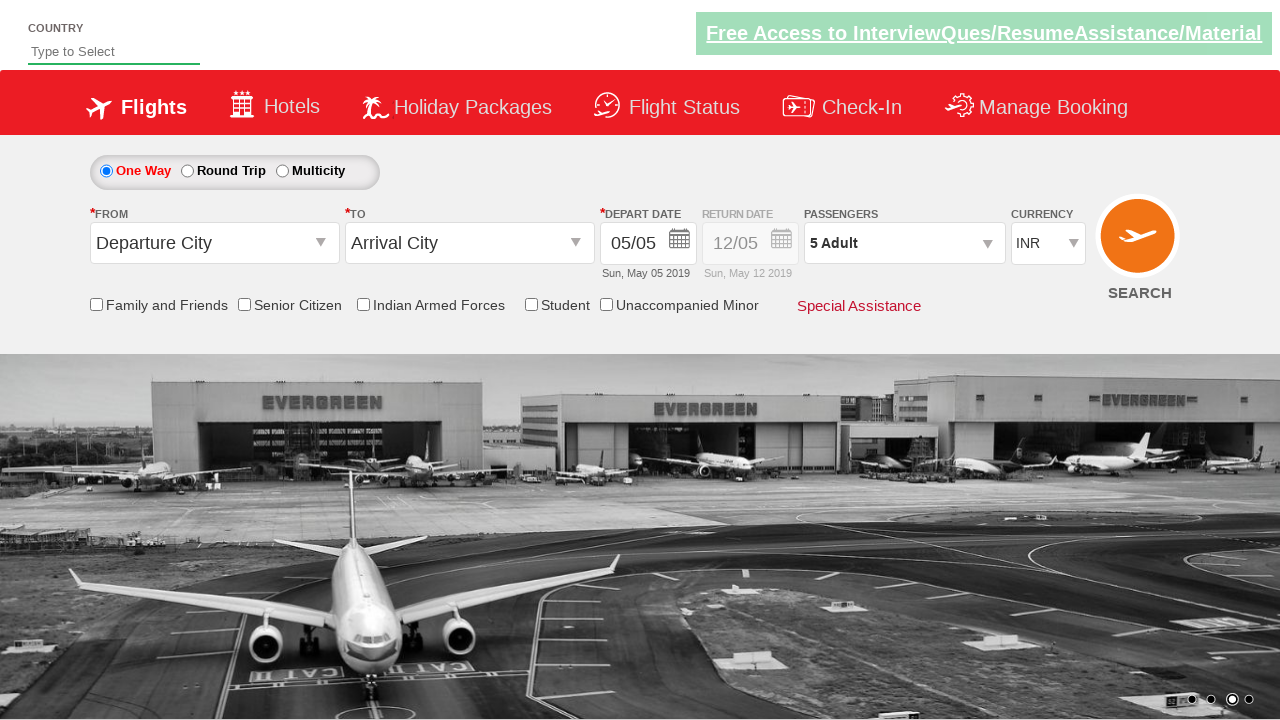